Tests unmarking todo items as complete by unchecking the checkbox

Starting URL: https://demo.playwright.dev/todomvc

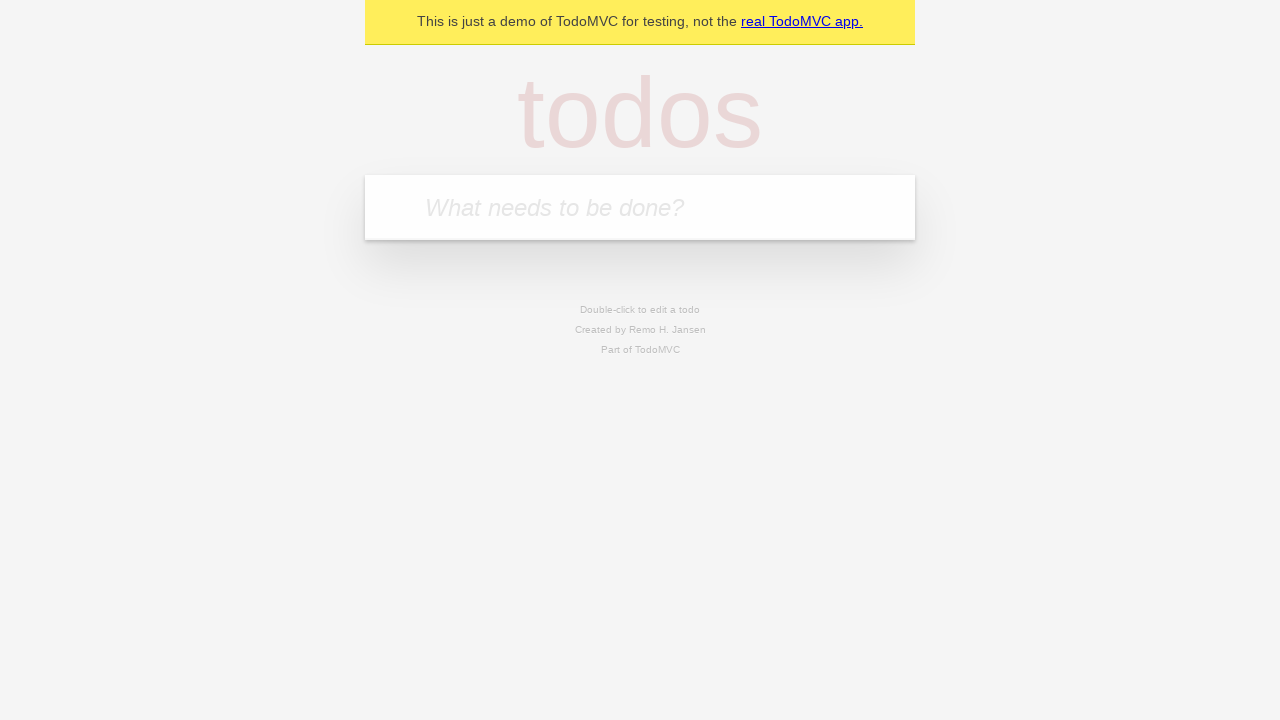

Filled todo input with 'buy some cheese' on internal:attr=[placeholder="What needs to be done?"i]
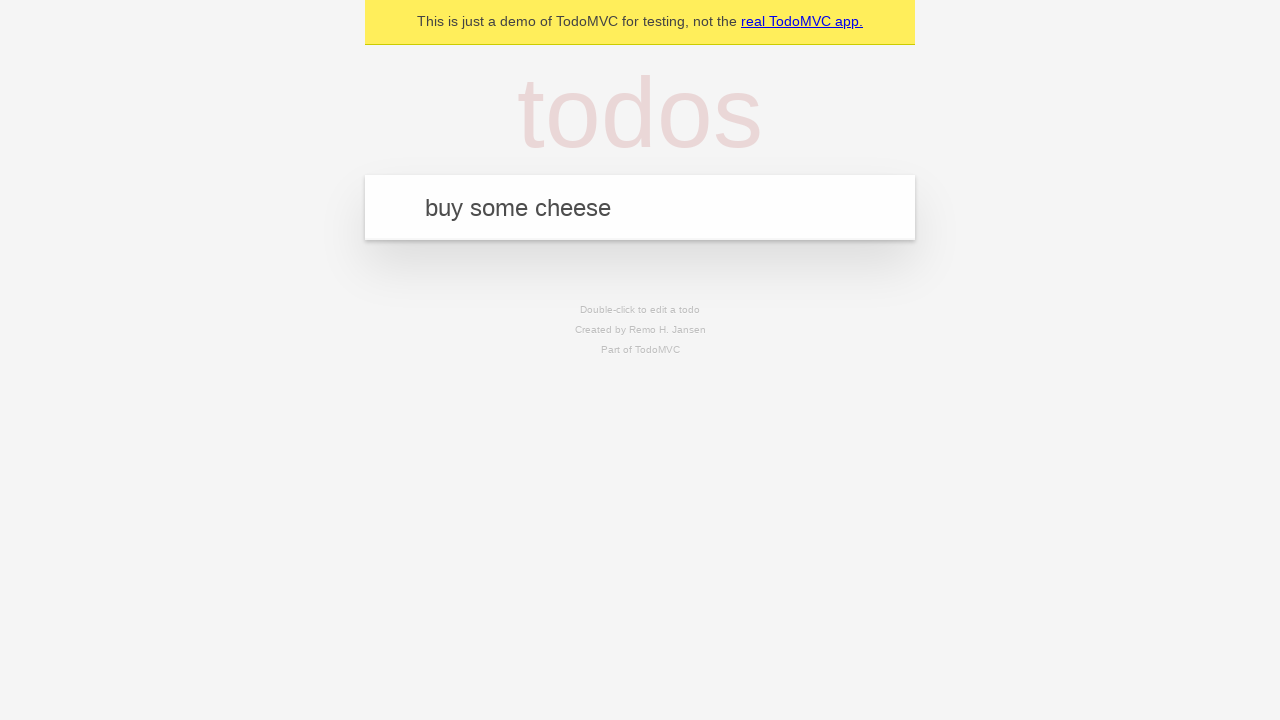

Pressed Enter to create todo item 'buy some cheese' on internal:attr=[placeholder="What needs to be done?"i]
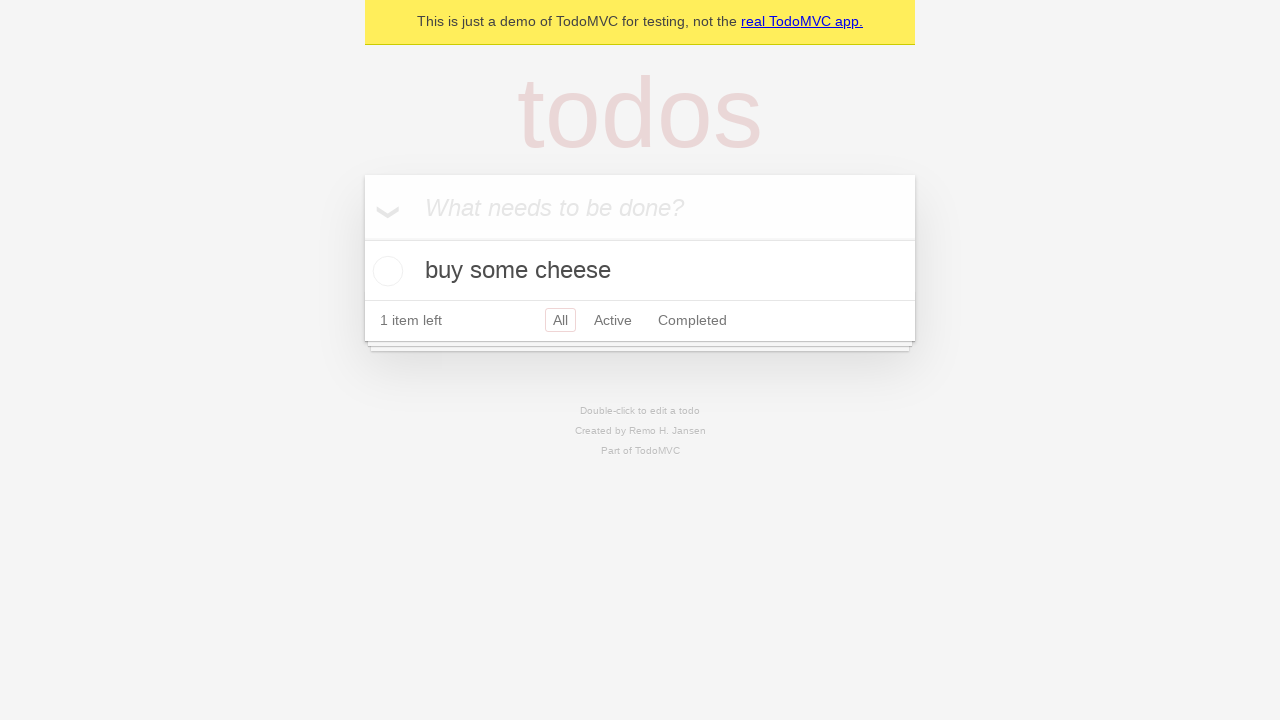

Filled todo input with 'feed the cat' on internal:attr=[placeholder="What needs to be done?"i]
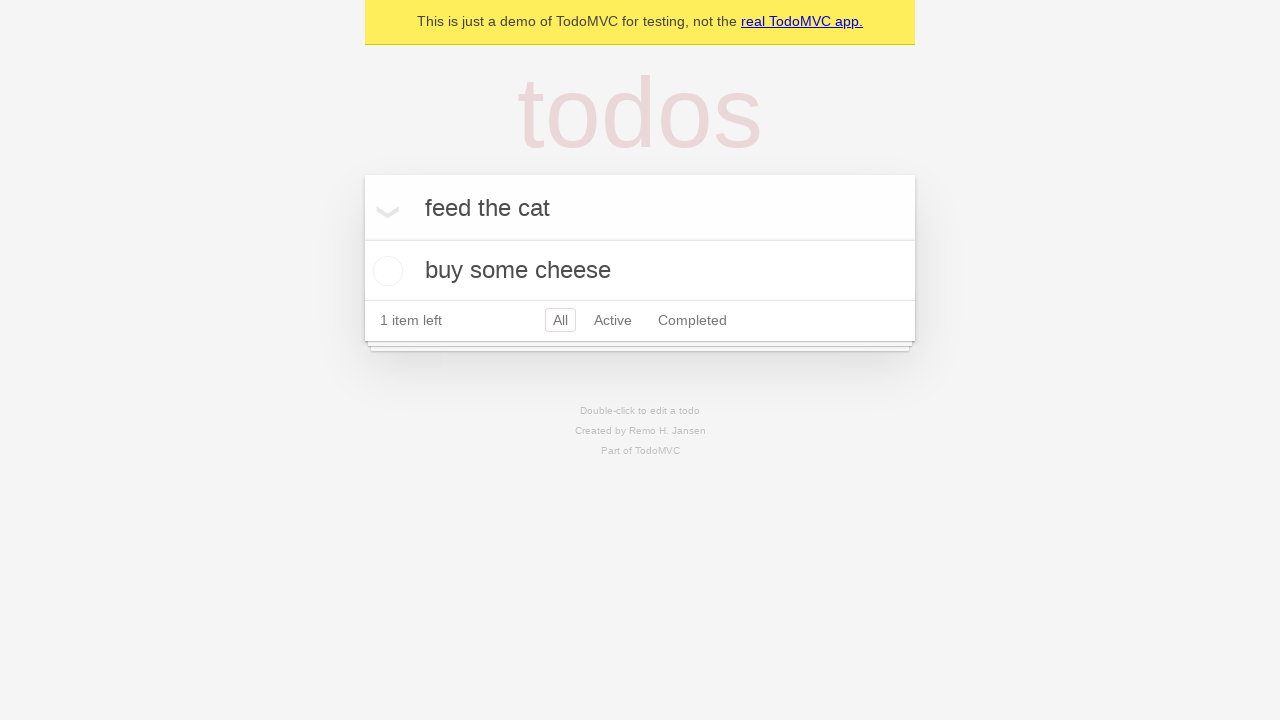

Pressed Enter to create todo item 'feed the cat' on internal:attr=[placeholder="What needs to be done?"i]
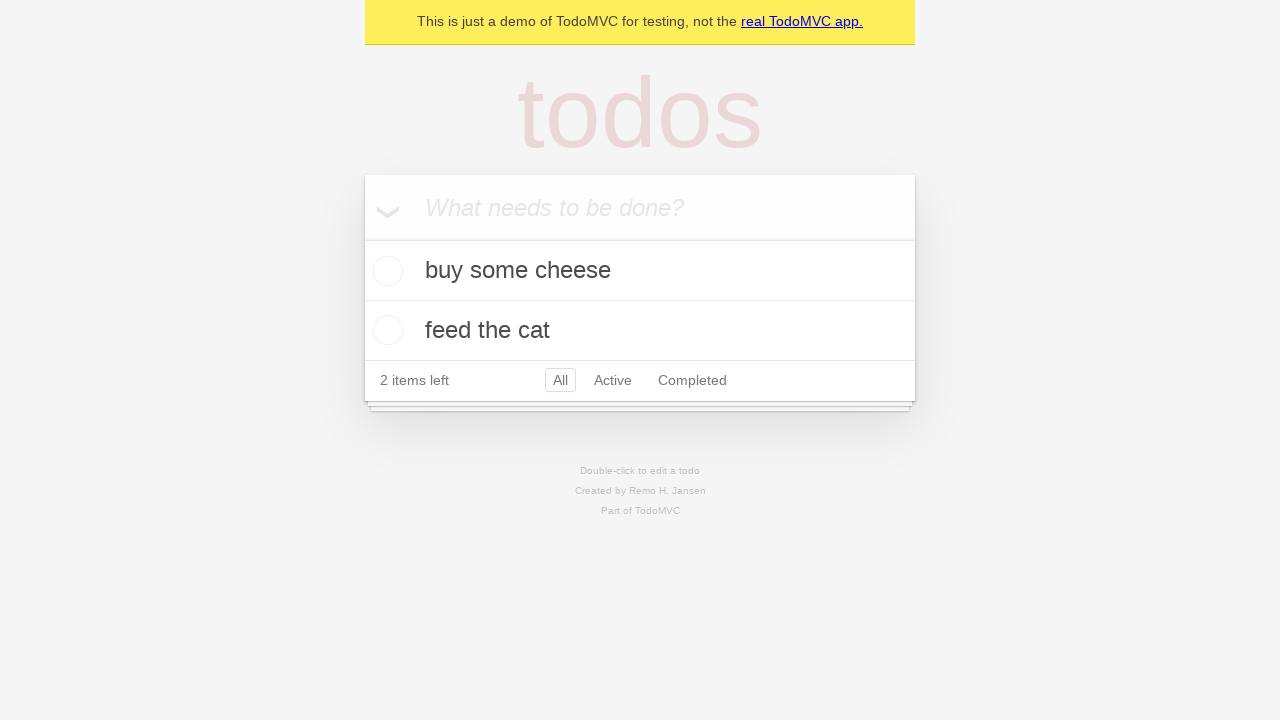

Located first todo item
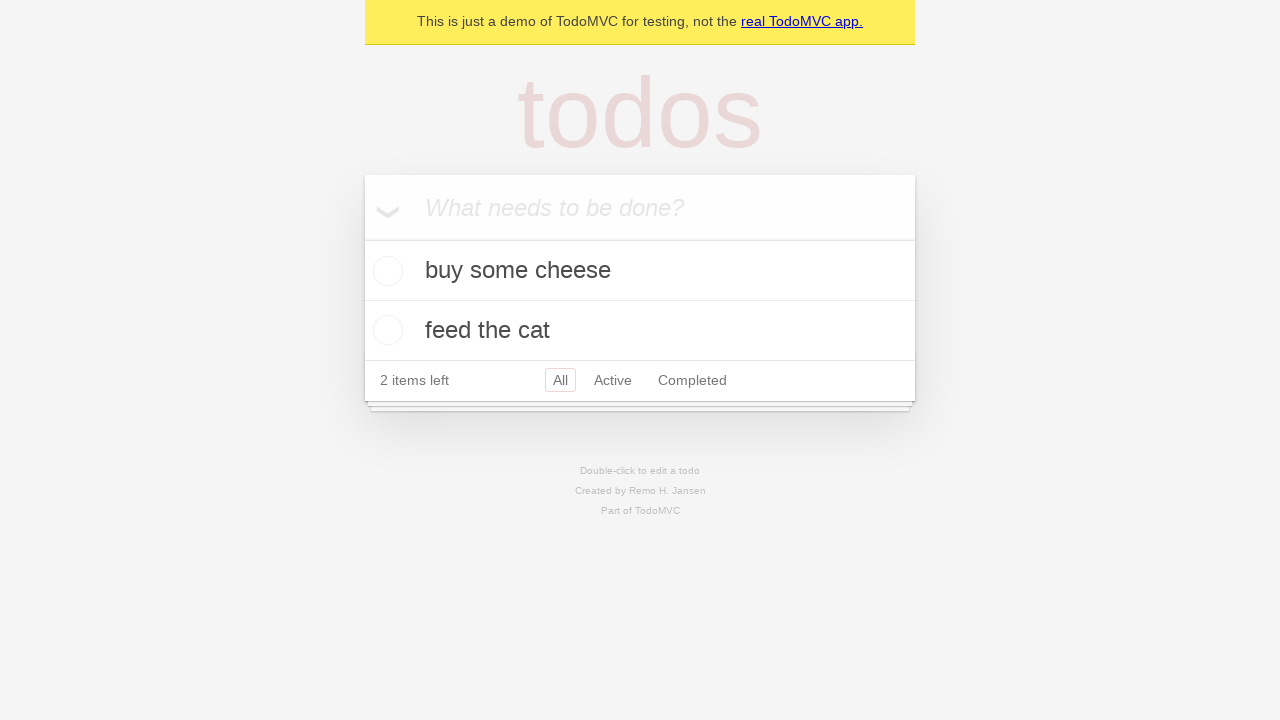

Located checkbox for first todo item
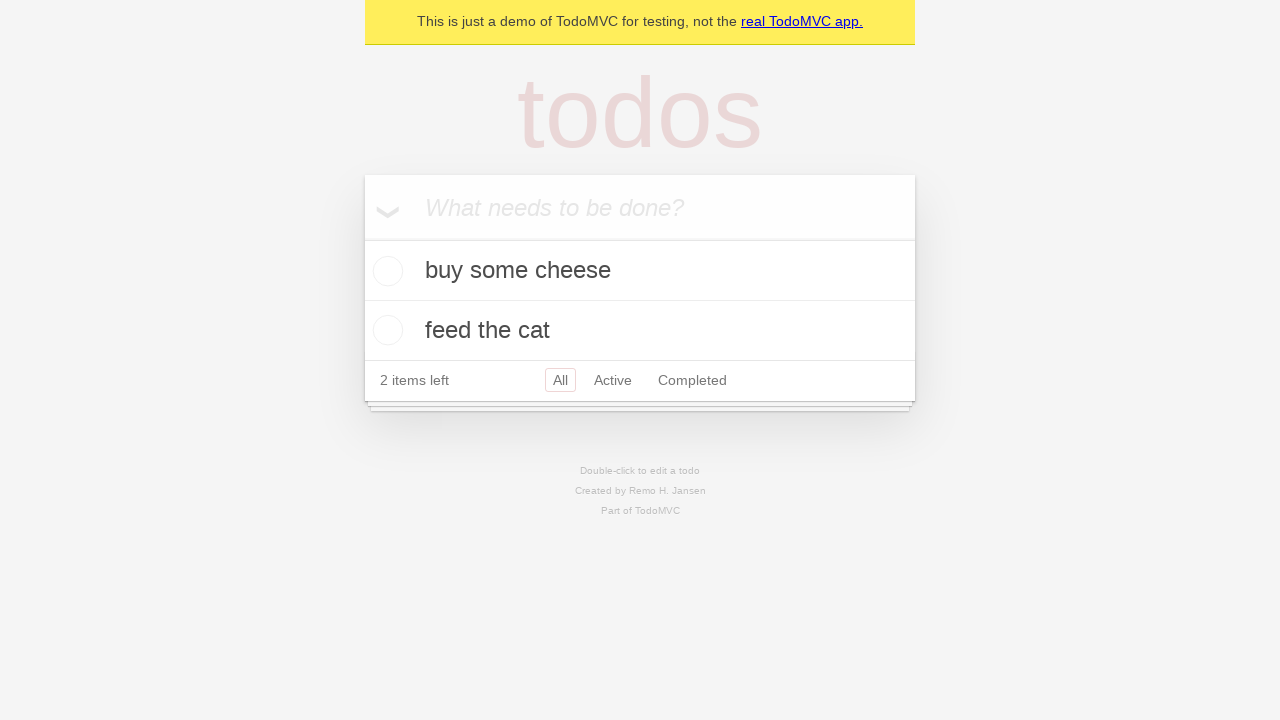

Checked the first todo item as complete at (385, 271) on internal:testid=[data-testid="todo-item"s] >> nth=0 >> internal:role=checkbox
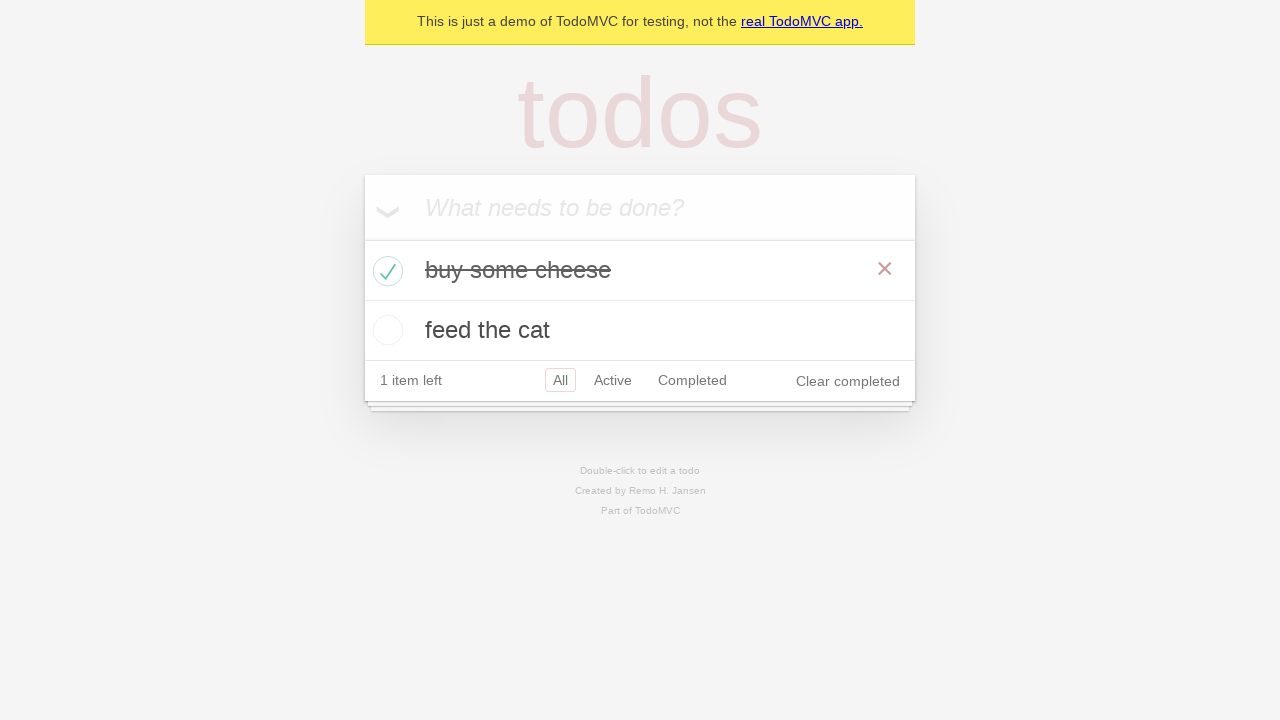

Unchecked the first todo item to mark it as incomplete at (385, 271) on internal:testid=[data-testid="todo-item"s] >> nth=0 >> internal:role=checkbox
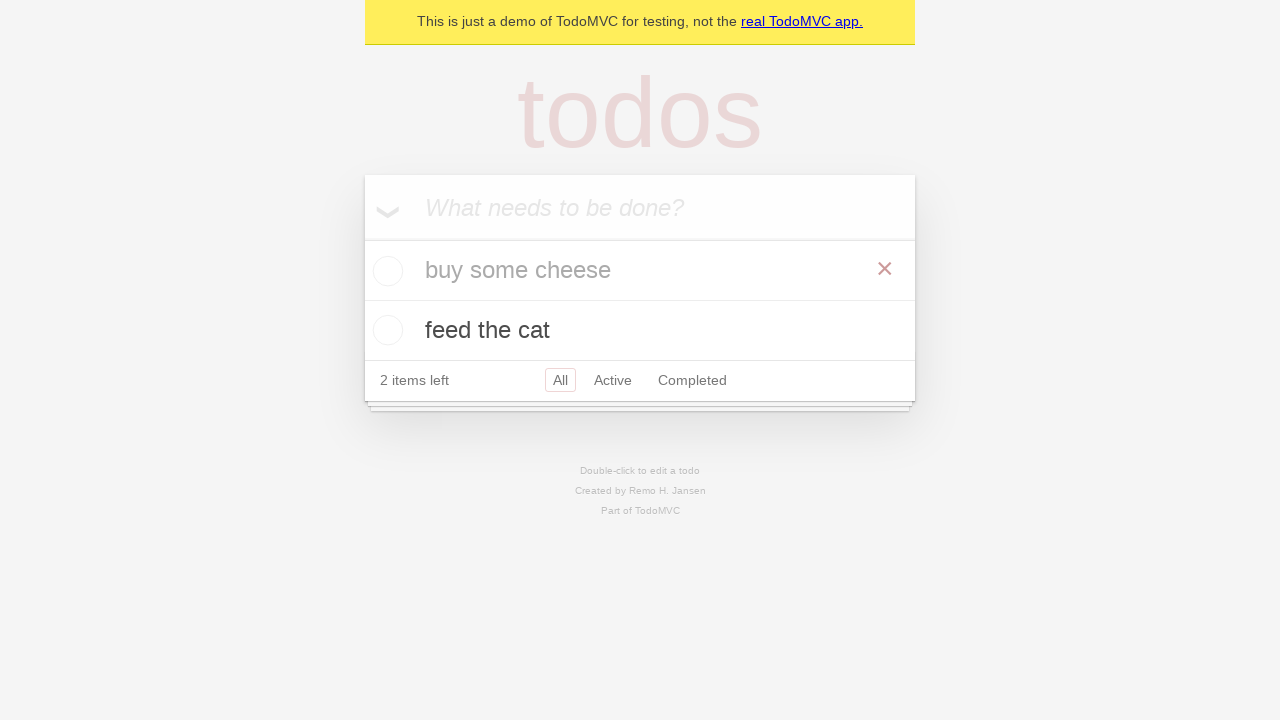

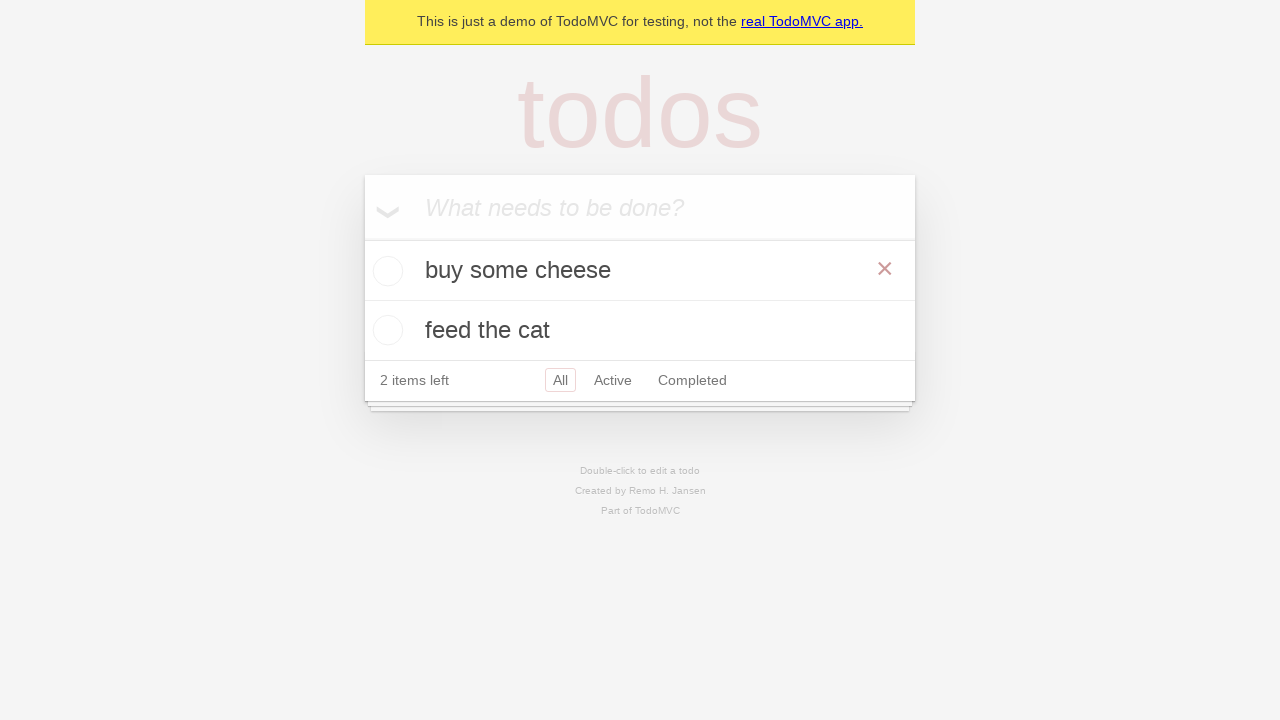